Tests the passenger number selection dropdown on SpiceJet's flight booking homepage by clicking to open the dropdown and selecting a passenger count option.

Starting URL: https://www.spicejet.com/

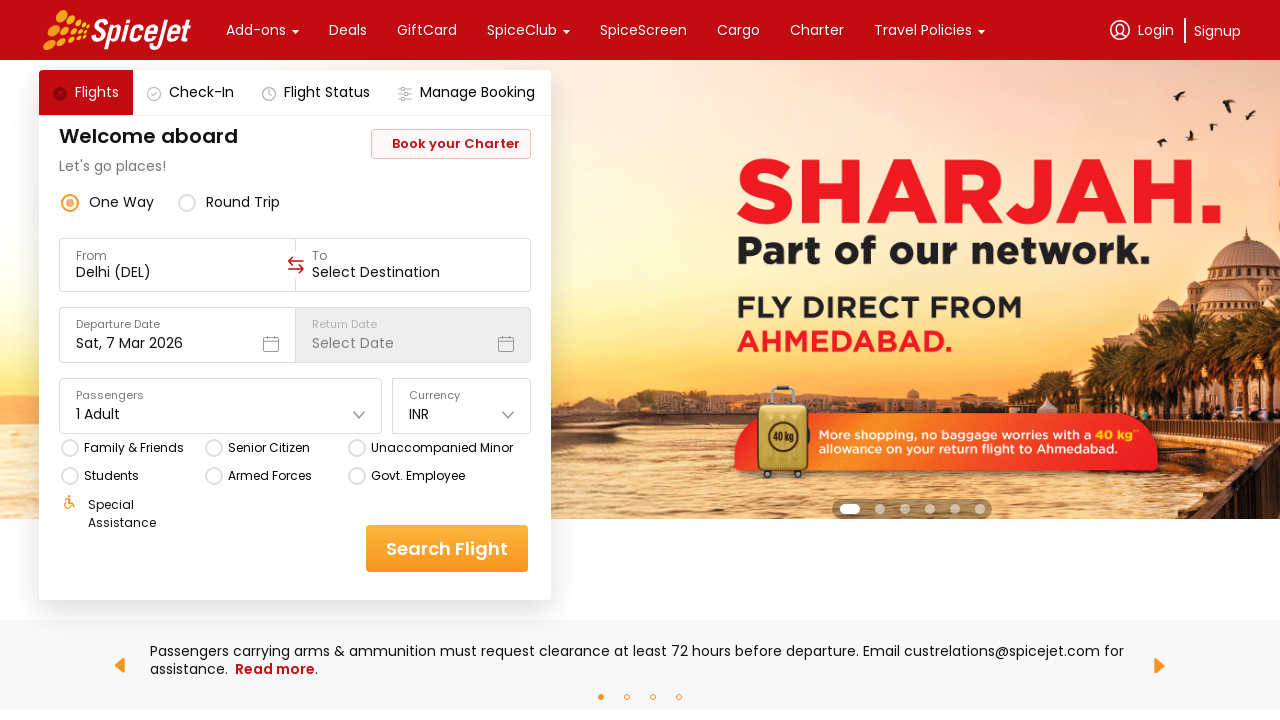

Clicked passenger selector dropdown to open it at (98, 414) on xpath=//*[@id='main-container']/div/div[1]/div[3]/div[2]/div[5]/div[1]/div/div/d
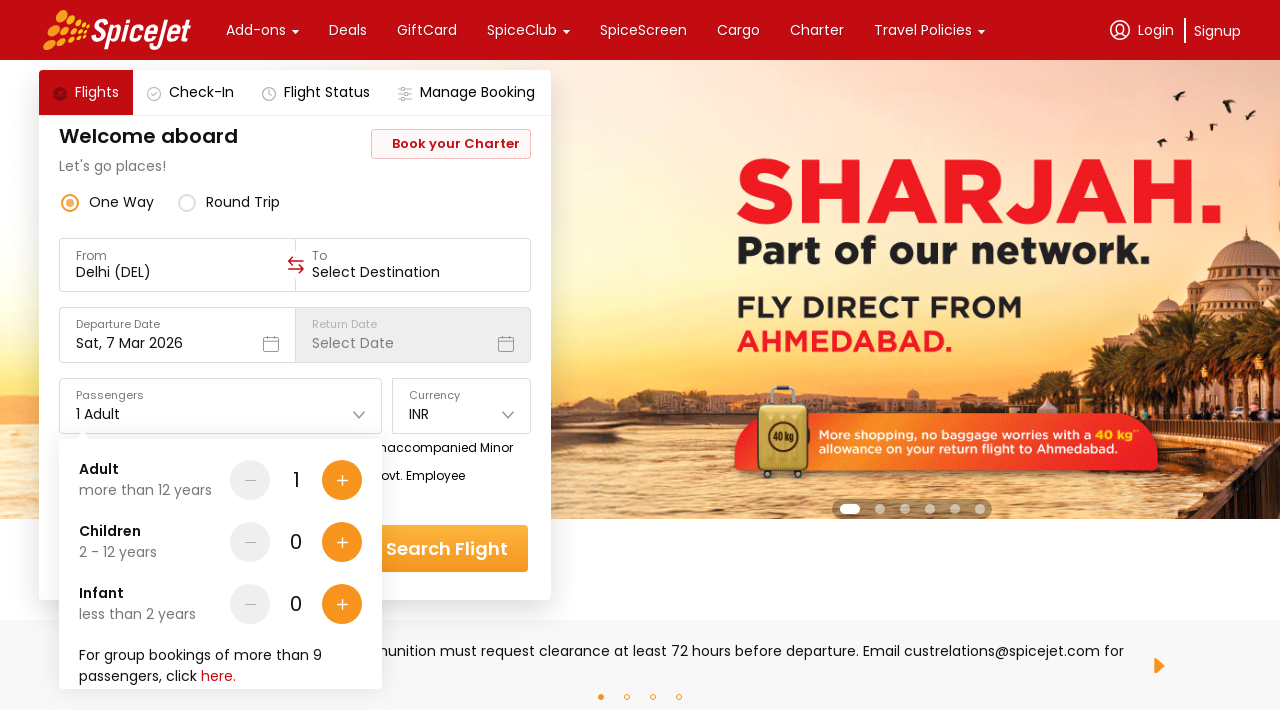

Waited for dropdown animation to complete
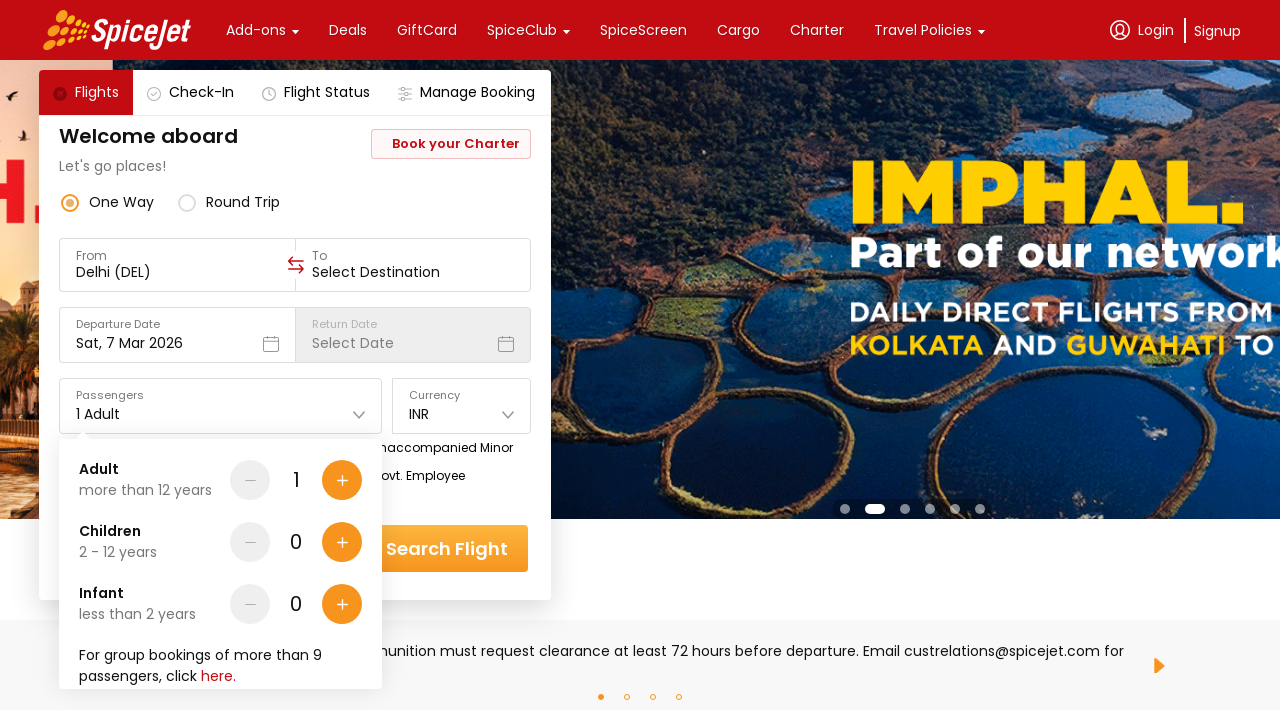

Selected 3 passengers from the dropdown menu at (342, 480) on xpath=//*[@id='main-container']/div/div[1]/div[3]/div[2]/div[5]/div[1]/div/div[2
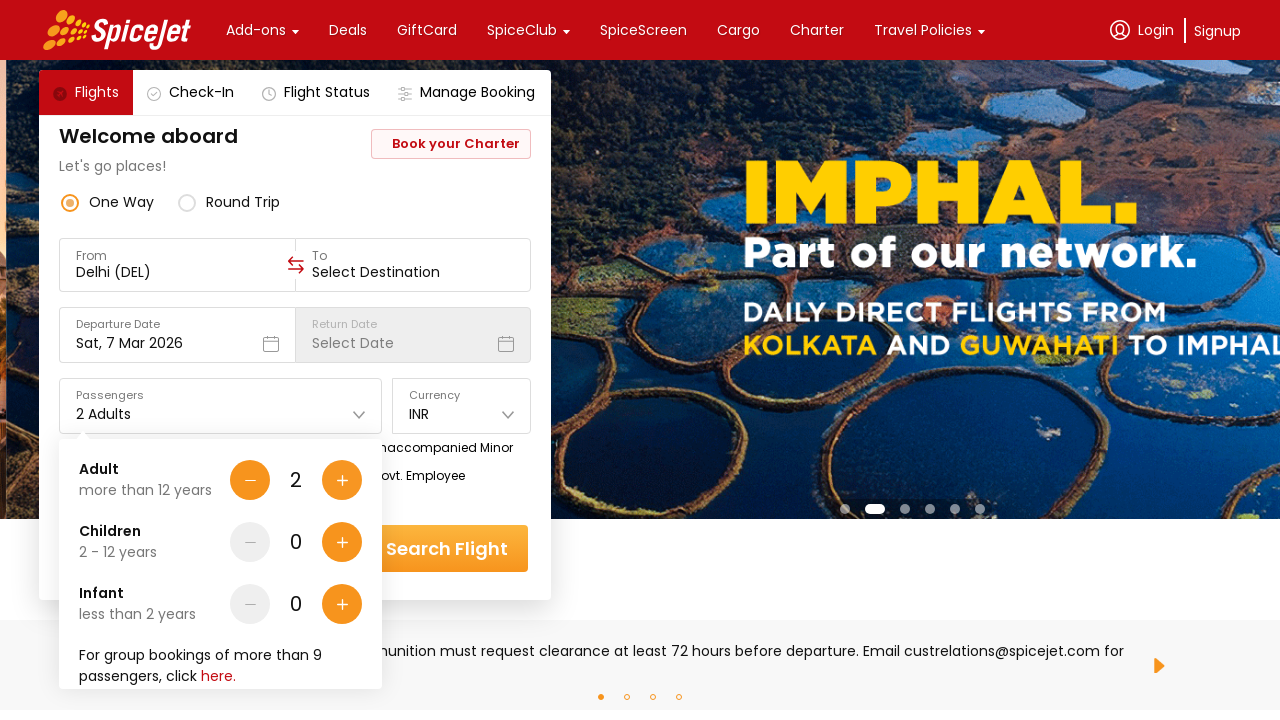

Clicked passenger selector dropdown to close it at (104, 414) on xpath=//*[@id='main-container']/div/div[1]/div[3]/div[2]/div[5]/div[1]/div/div/d
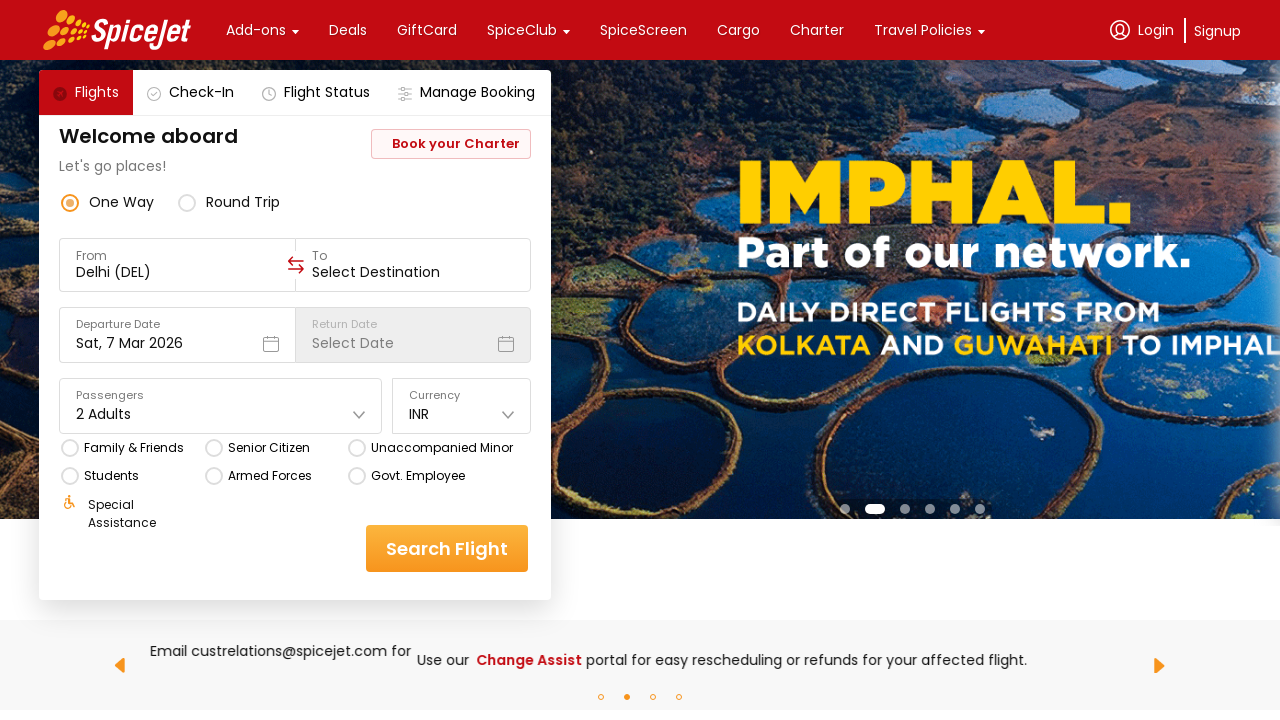

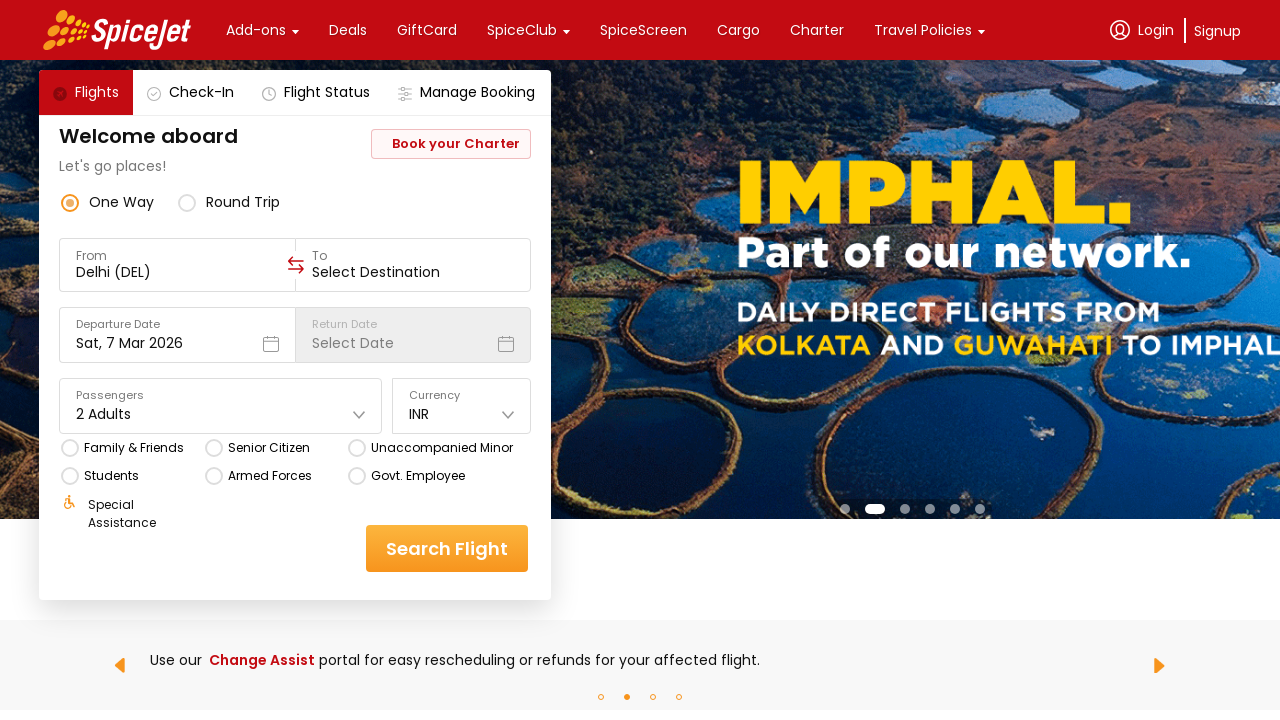